Navigates to the shifting content menu page and refreshes it to verify the page reloads correctly

Starting URL: https://the-internet.herokuapp.com/shifting_content/menu

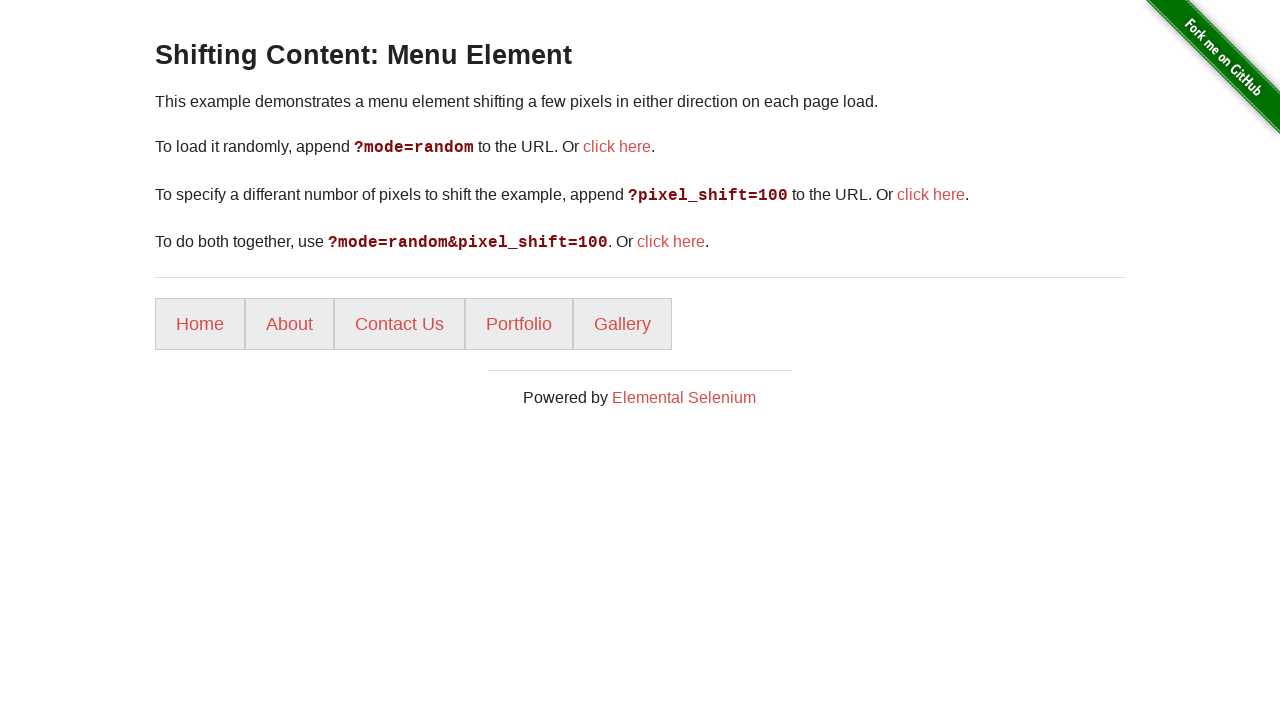

Waited for page to load completely (networkidle)
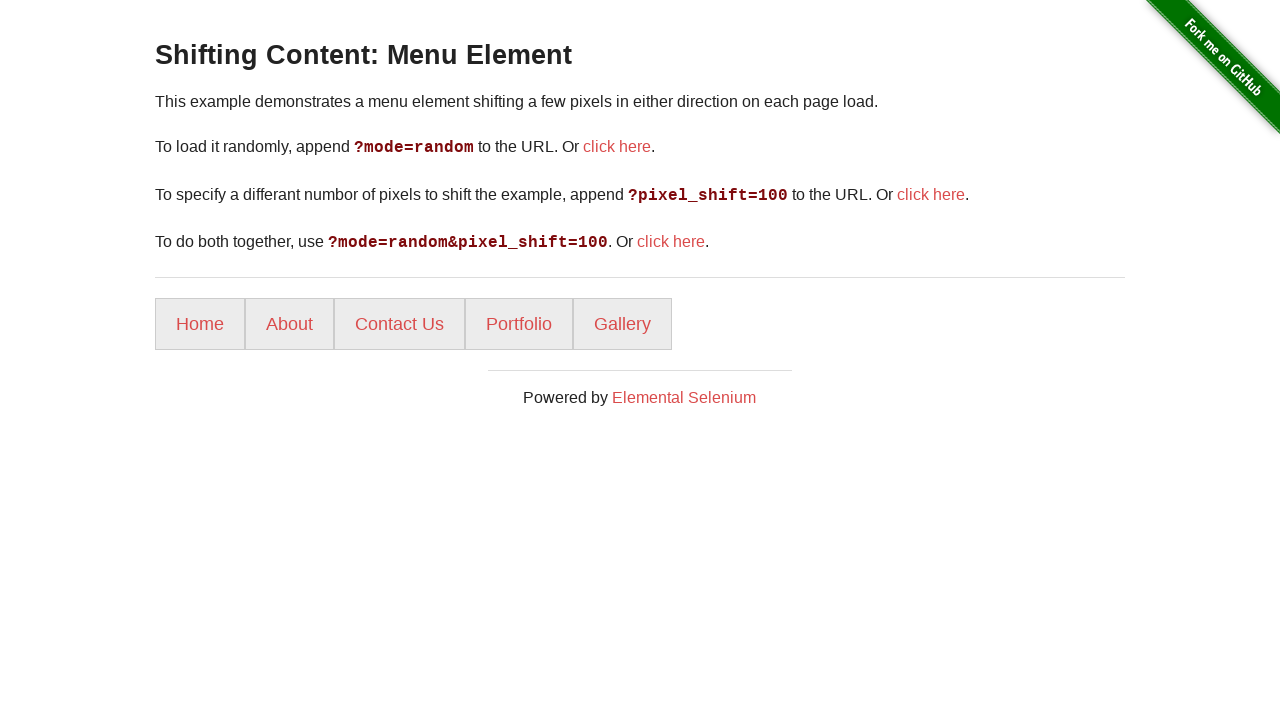

Refreshed the shifting content menu page
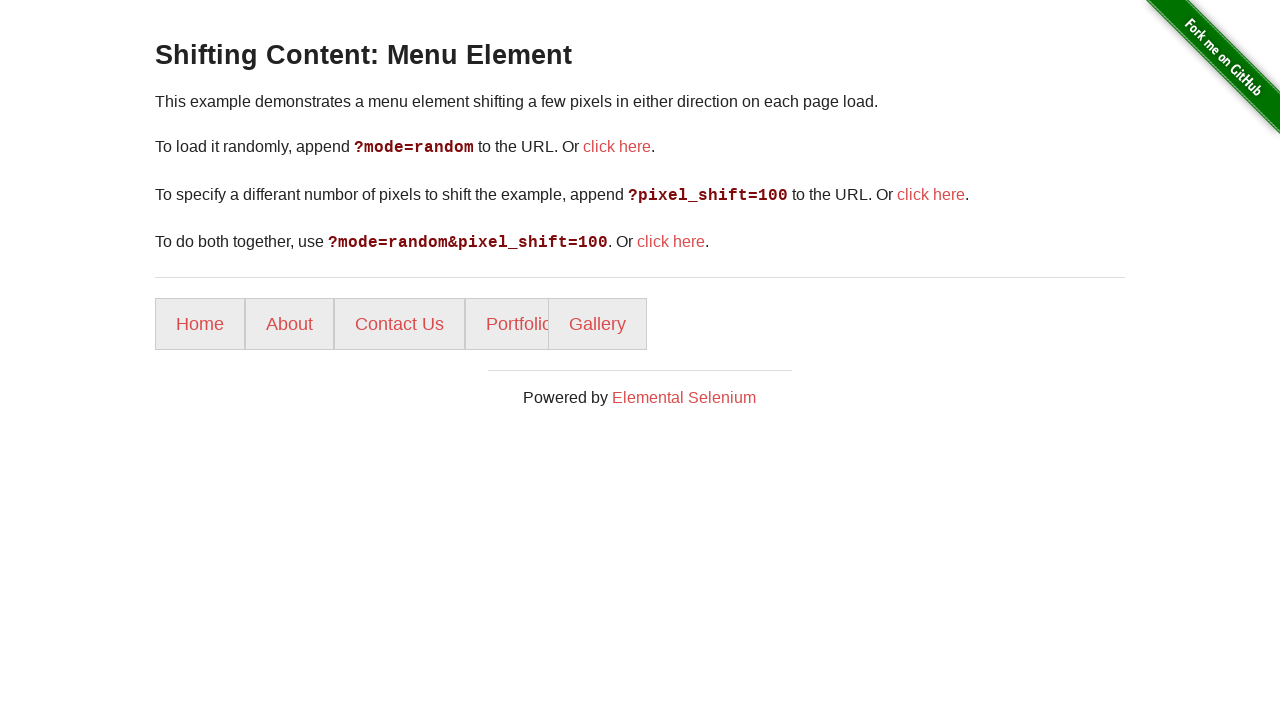

Waited for page to load after refresh (networkidle)
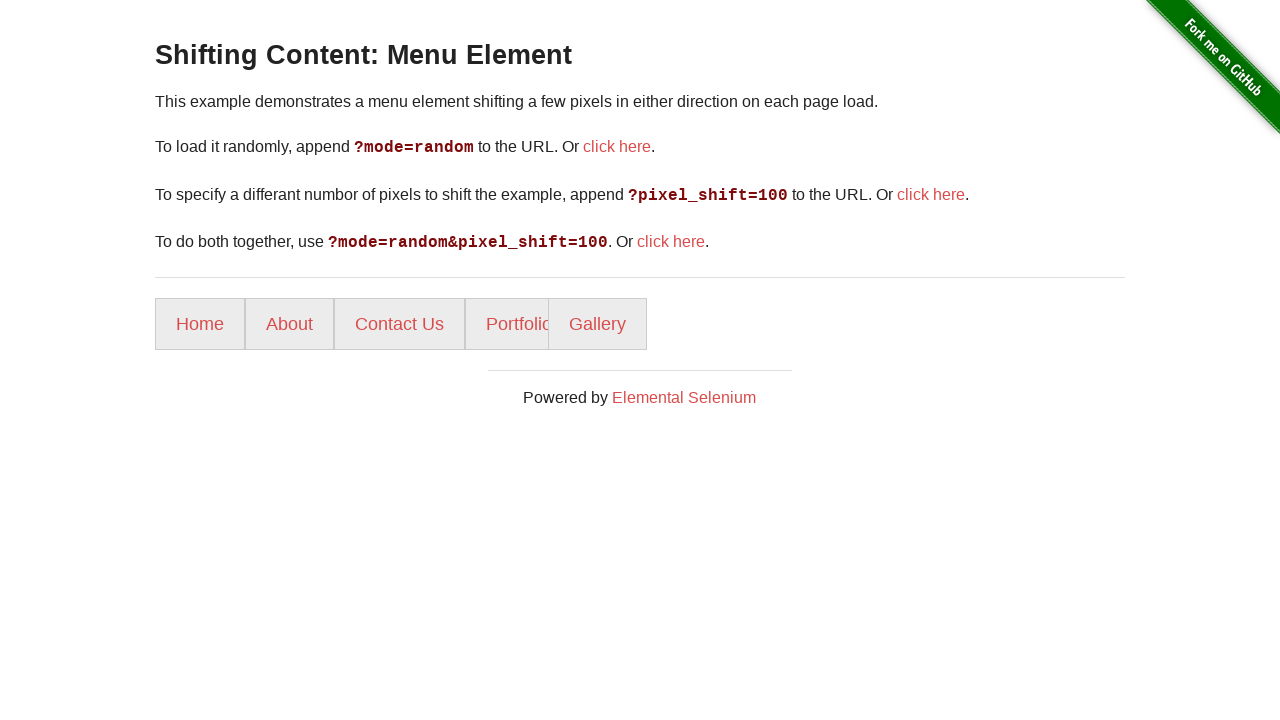

Verified menu items are present after refresh
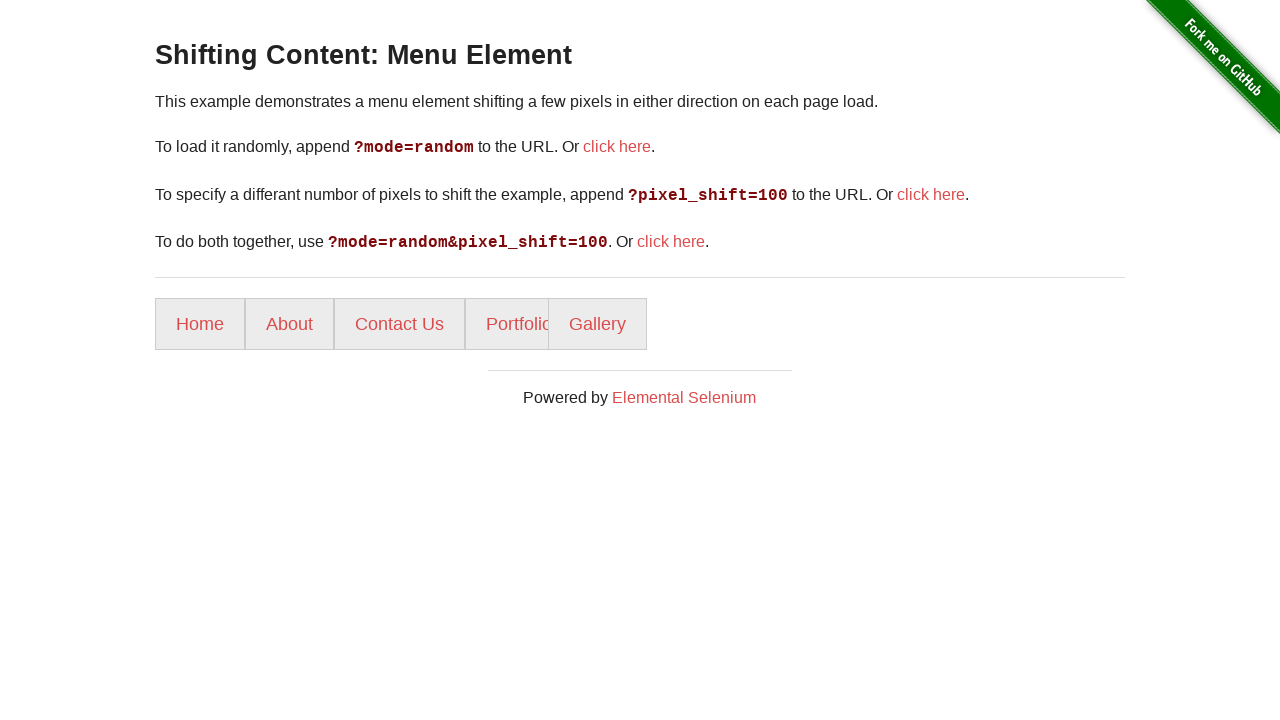

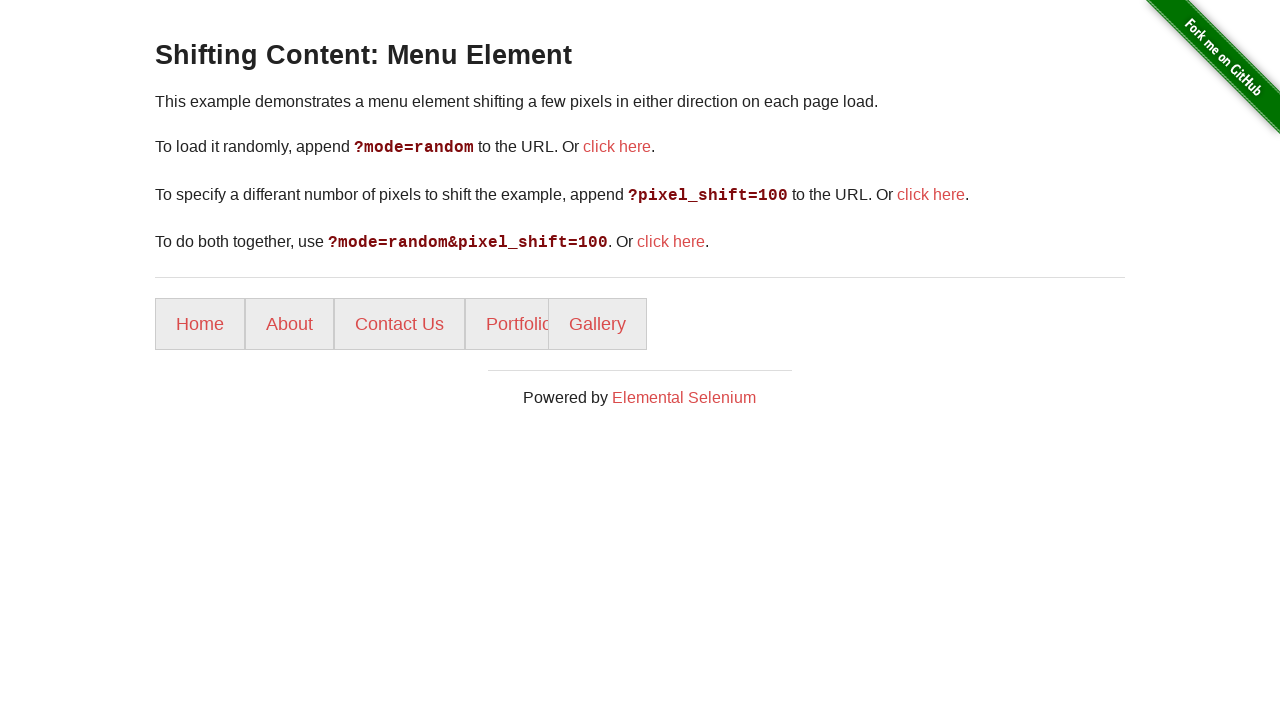